Tests form validation by submitting the login form without credentials and verifying the error message appears

Starting URL: https://www.saucedemo.com/

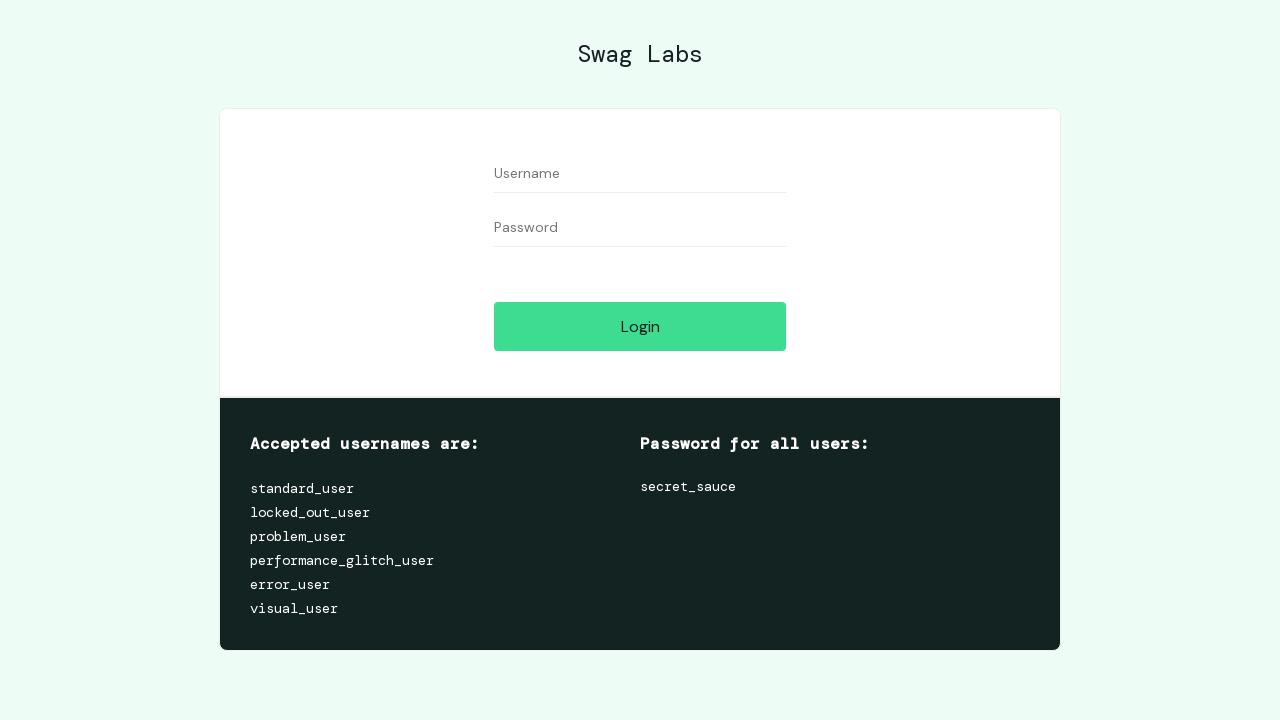

Clicked login button without entering credentials to trigger form validation at (640, 326) on [name='login-button']
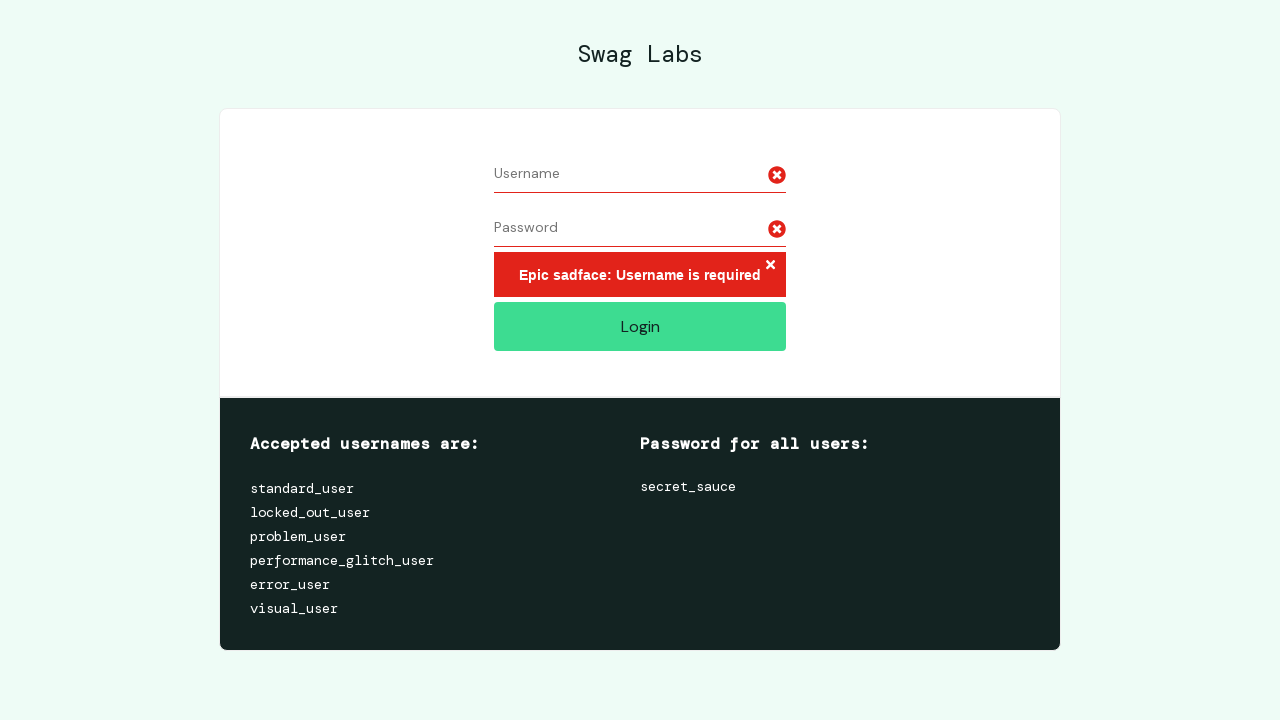

Error message appeared on the page
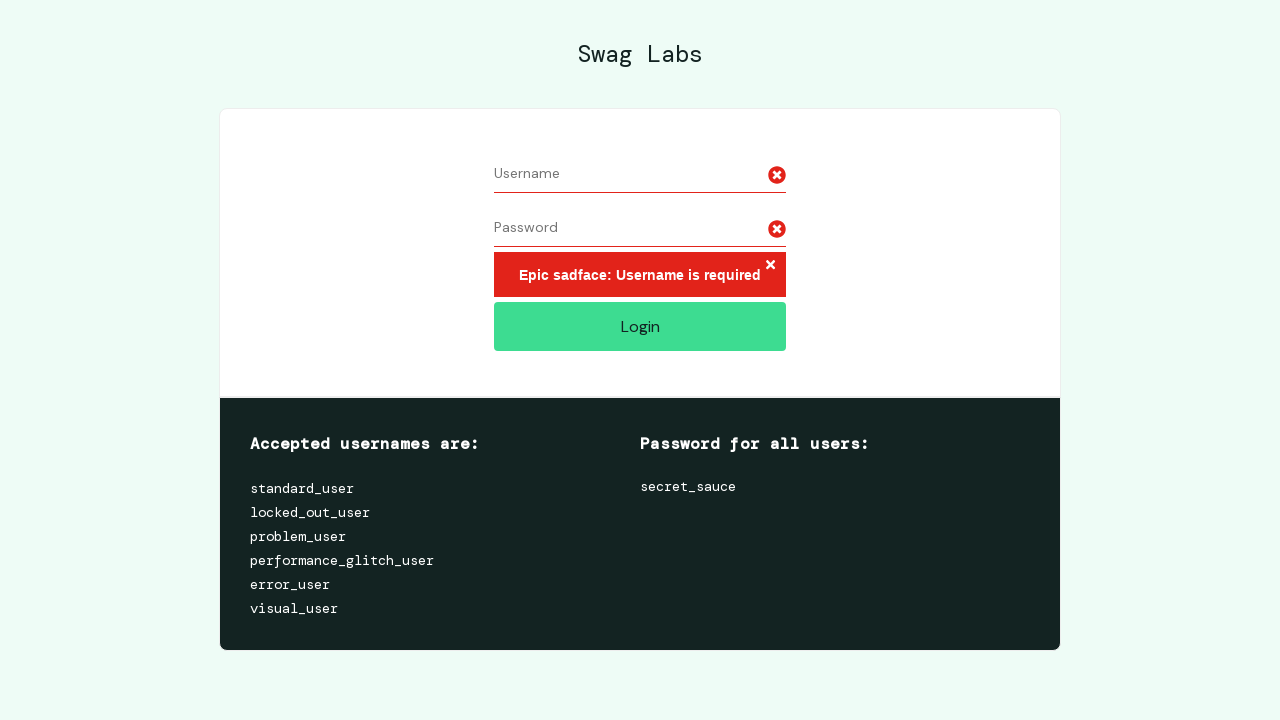

Retrieved error message text: Epic sadface: Username is required
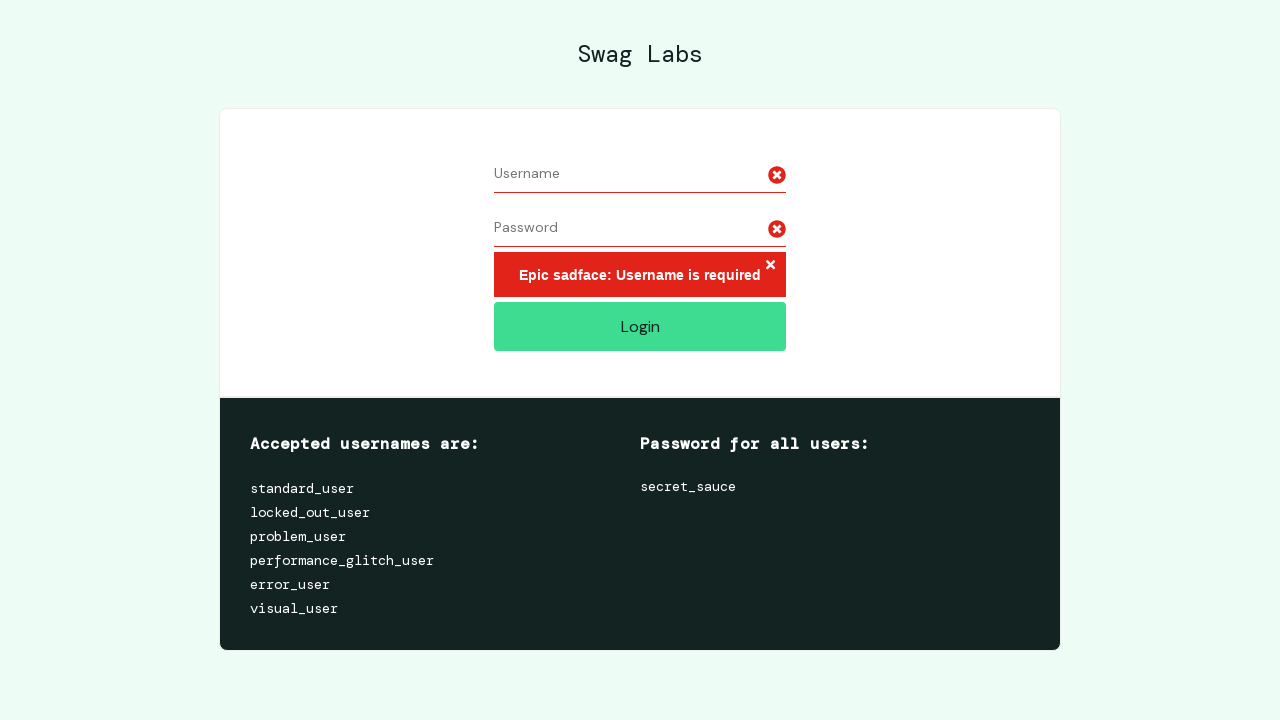

Printed error message to console
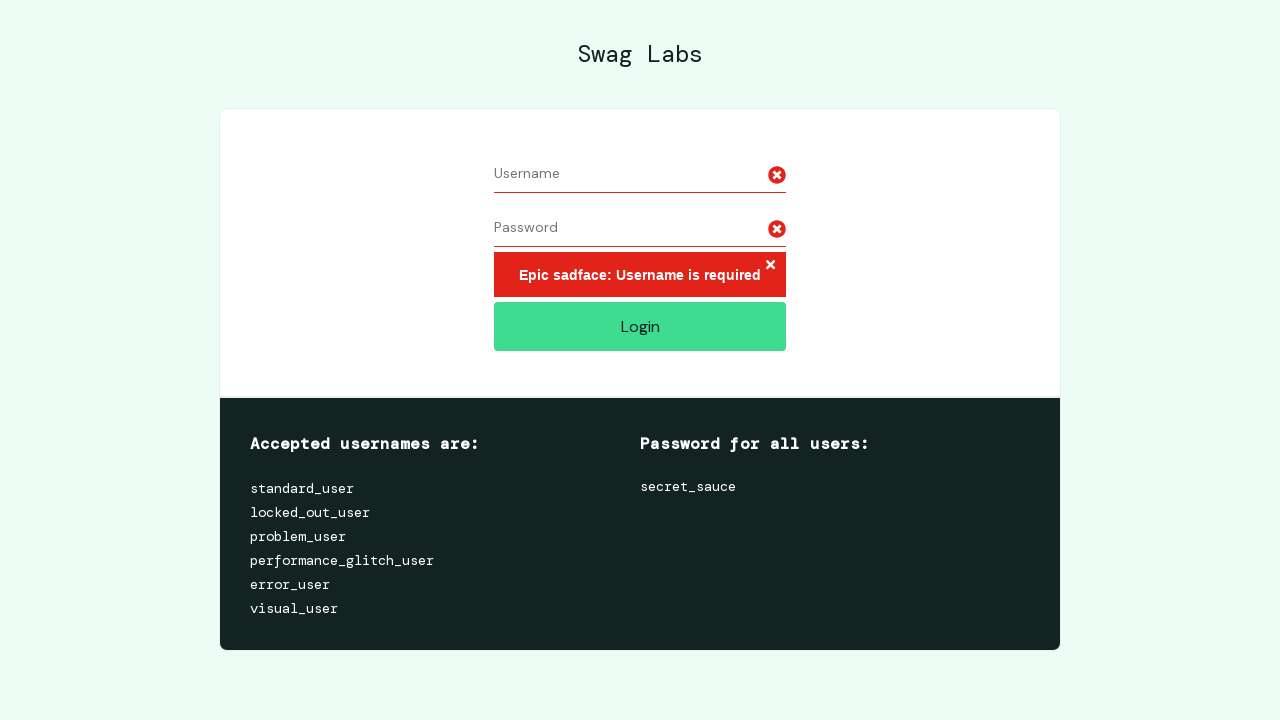

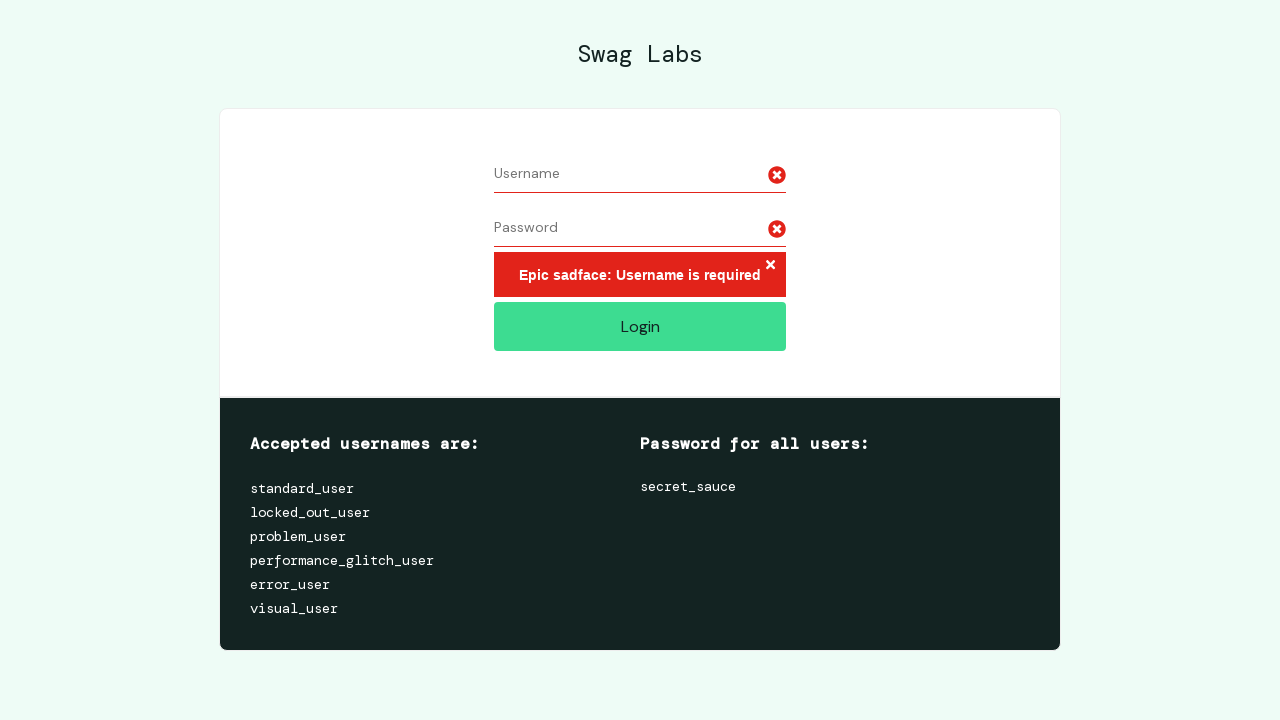